Tests file upload functionality by uploading a file using the file input element and verifying the upload was successful by checking the result text.

Starting URL: http://the-internet.herokuapp.com/upload

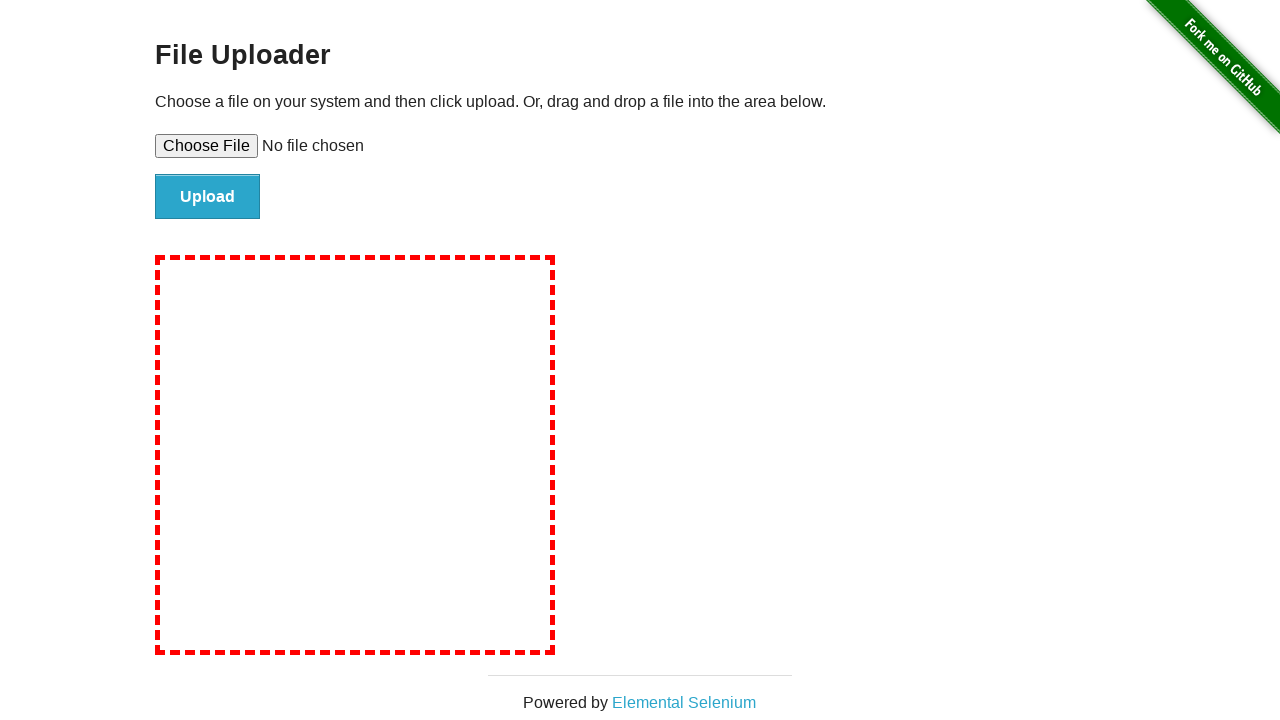

Created temporary test file for upload
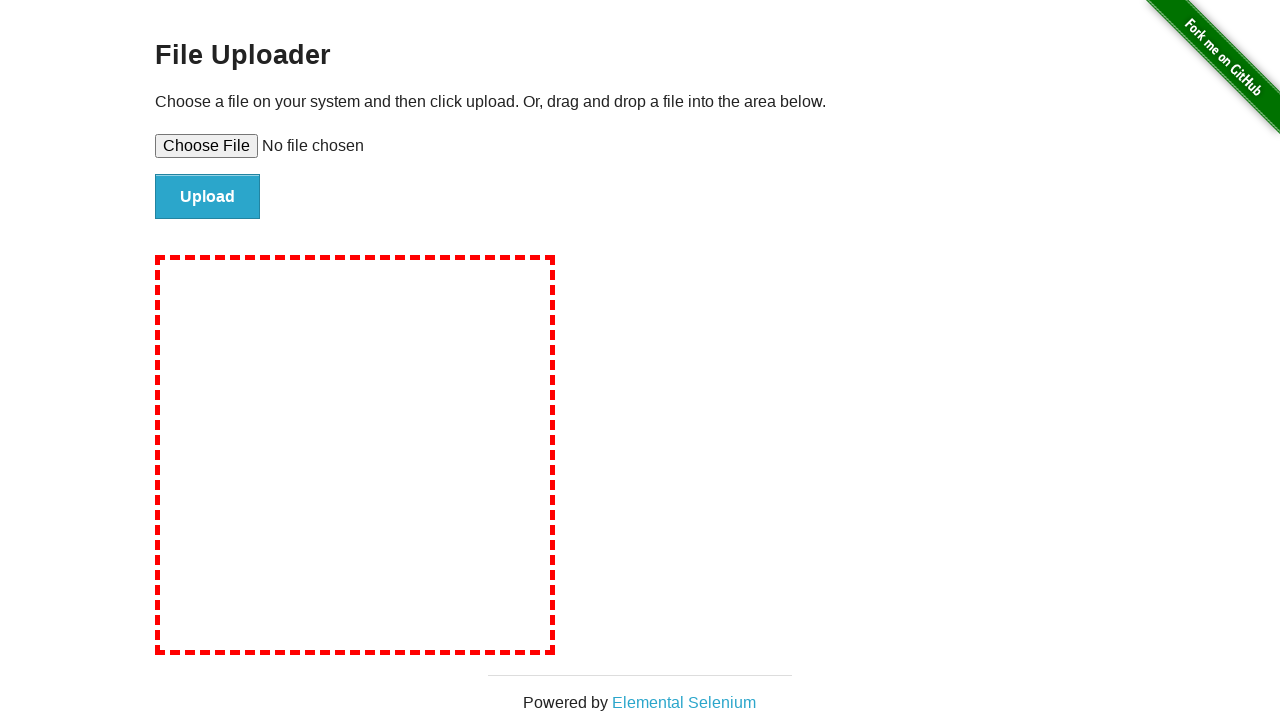

Set input file using file input element
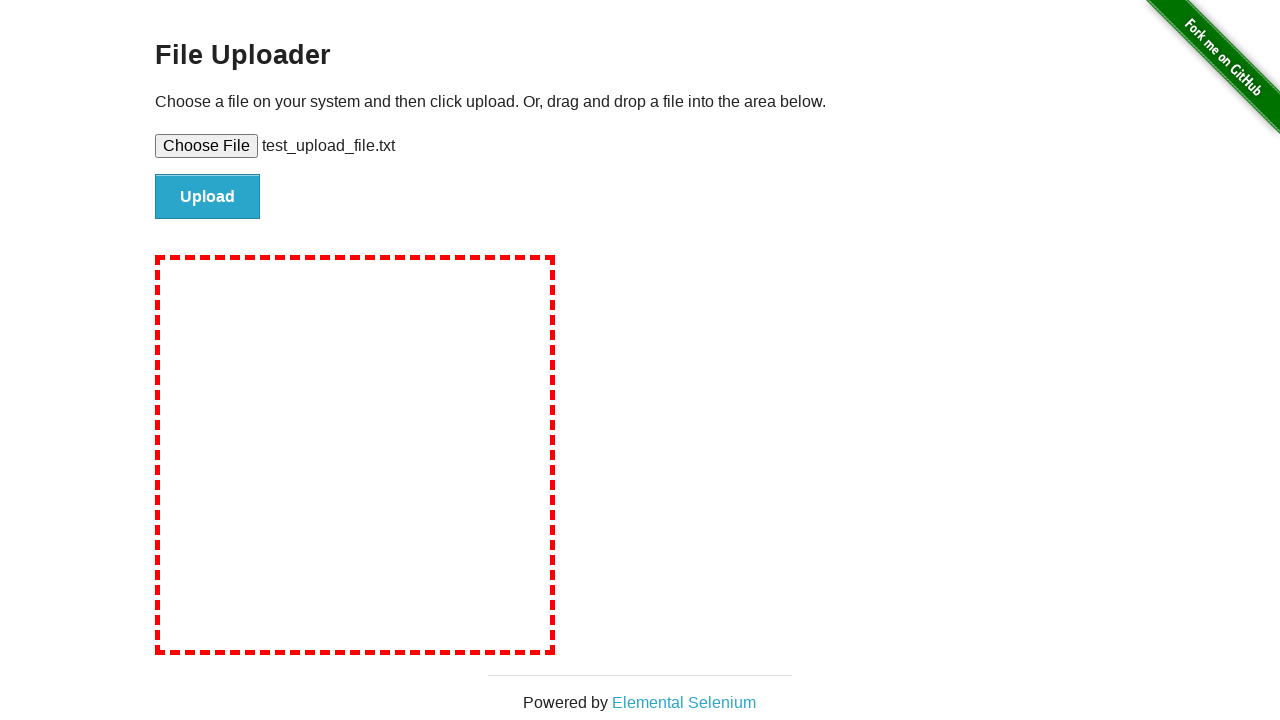

Clicked file submit button at (208, 197) on #file-submit
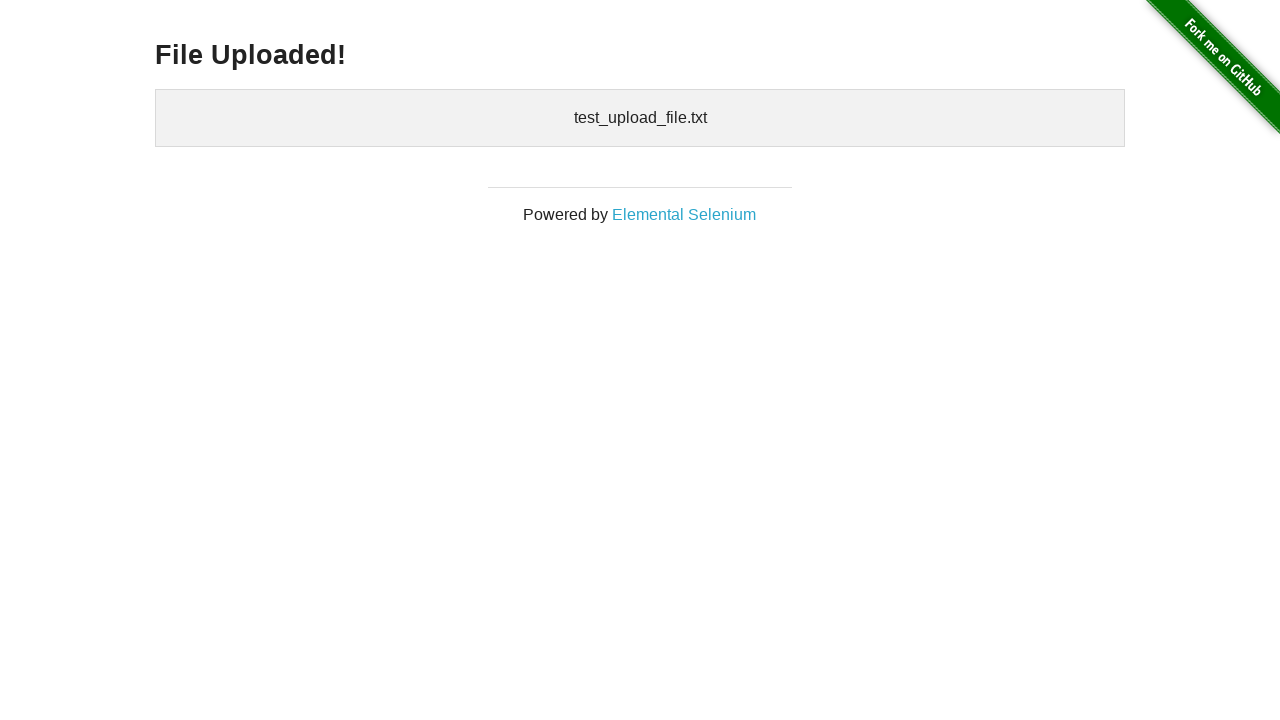

Upload result element appeared, confirming successful file upload
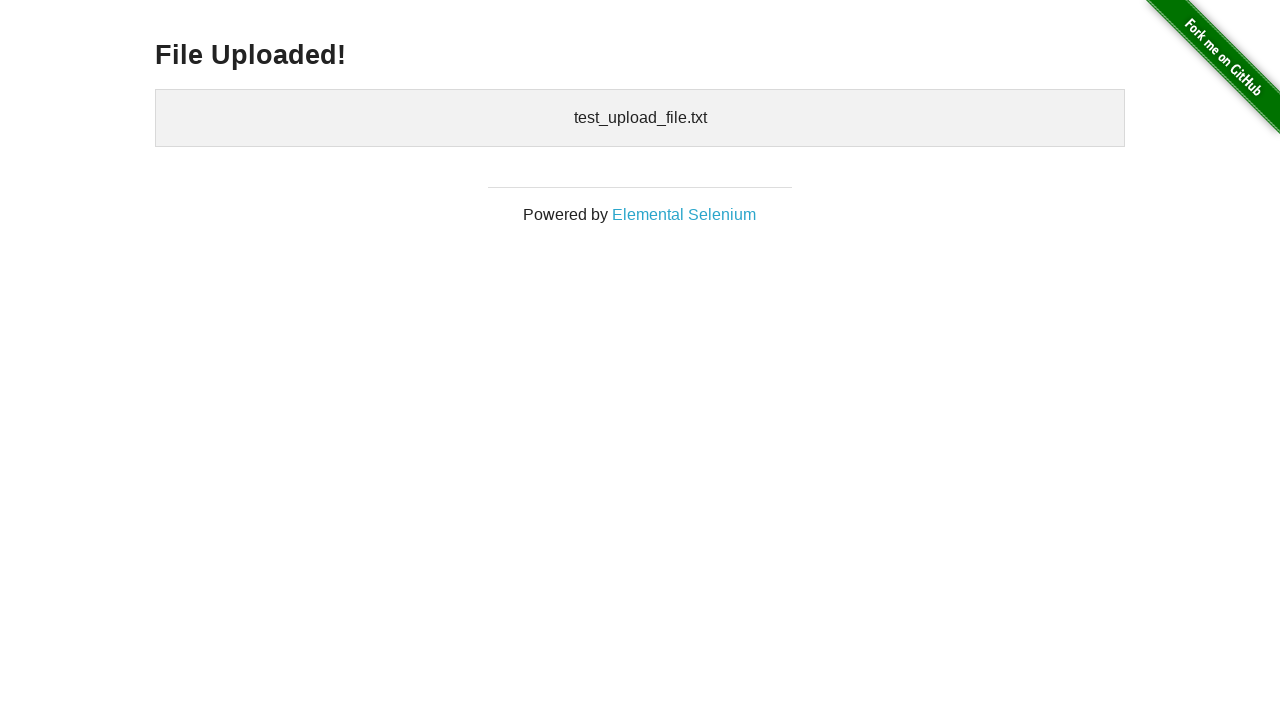

Cleaned up temporary test file
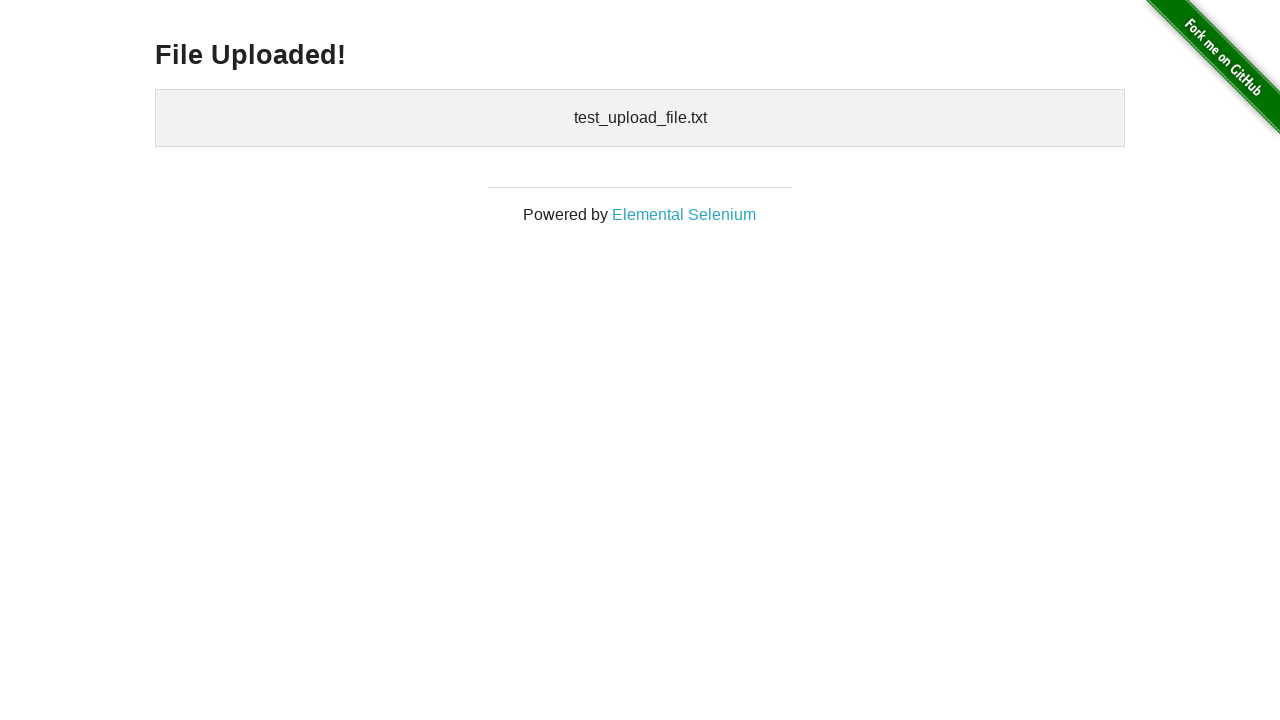

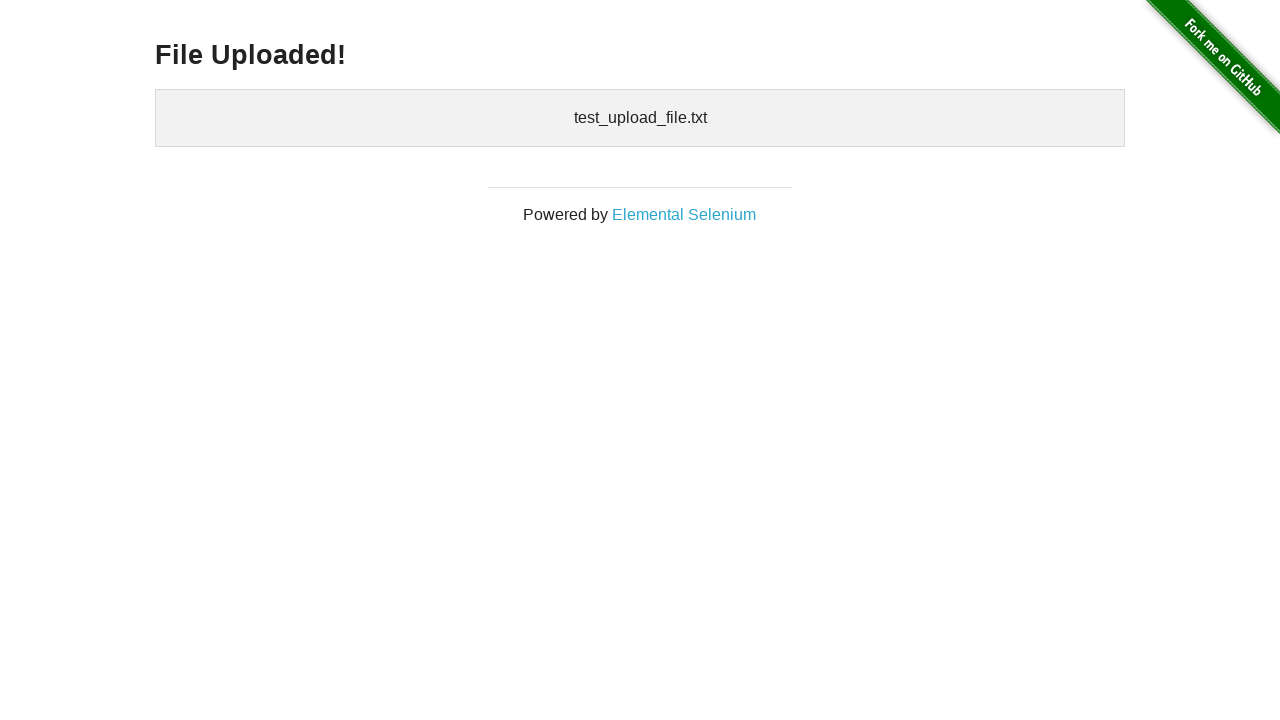